Tests that the input field is cleared after adding a todo item

Starting URL: https://demo.playwright.dev/todomvc

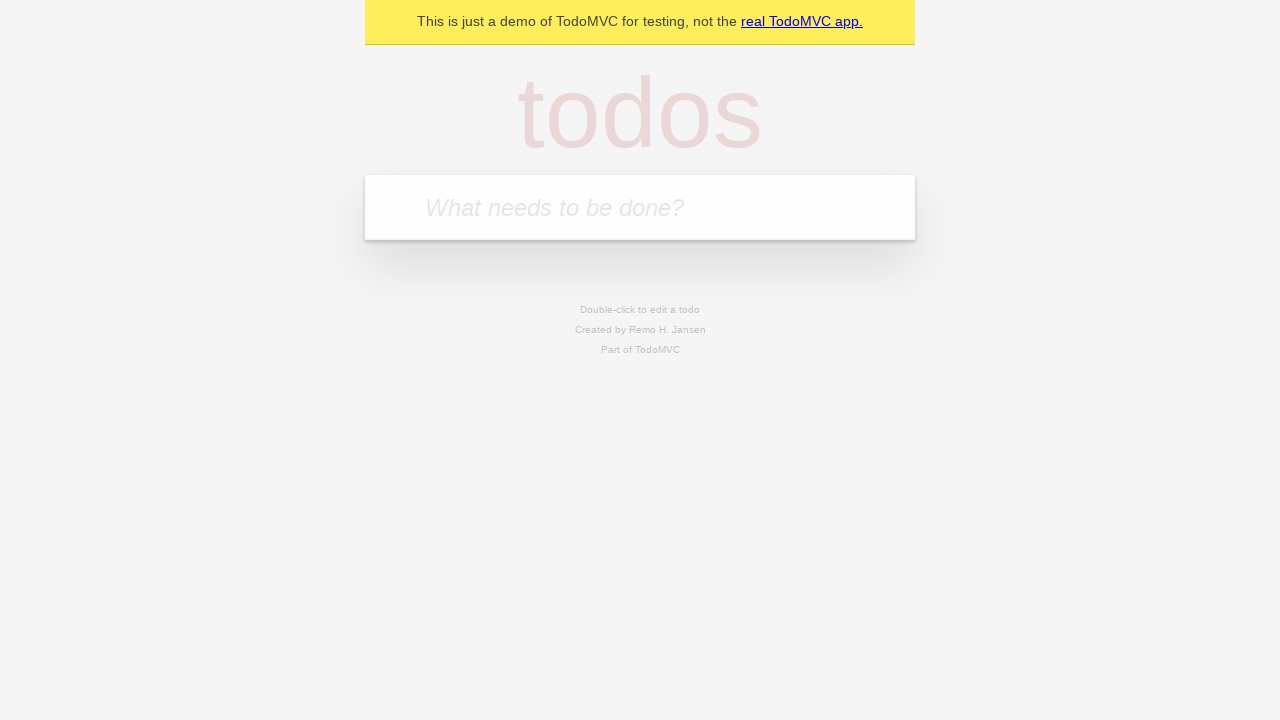

Filled input field with 'buy some cheese' on internal:attr=[placeholder="What needs to be done?"i]
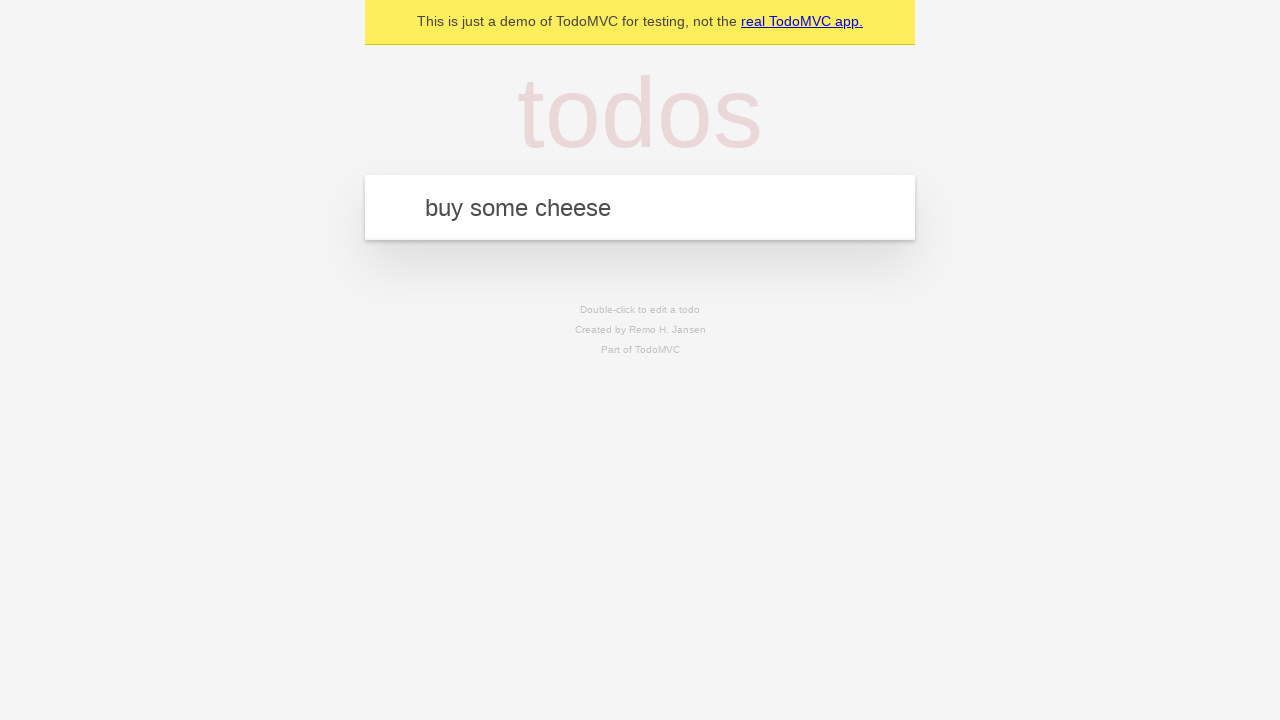

Pressed Enter to add todo item on internal:attr=[placeholder="What needs to be done?"i]
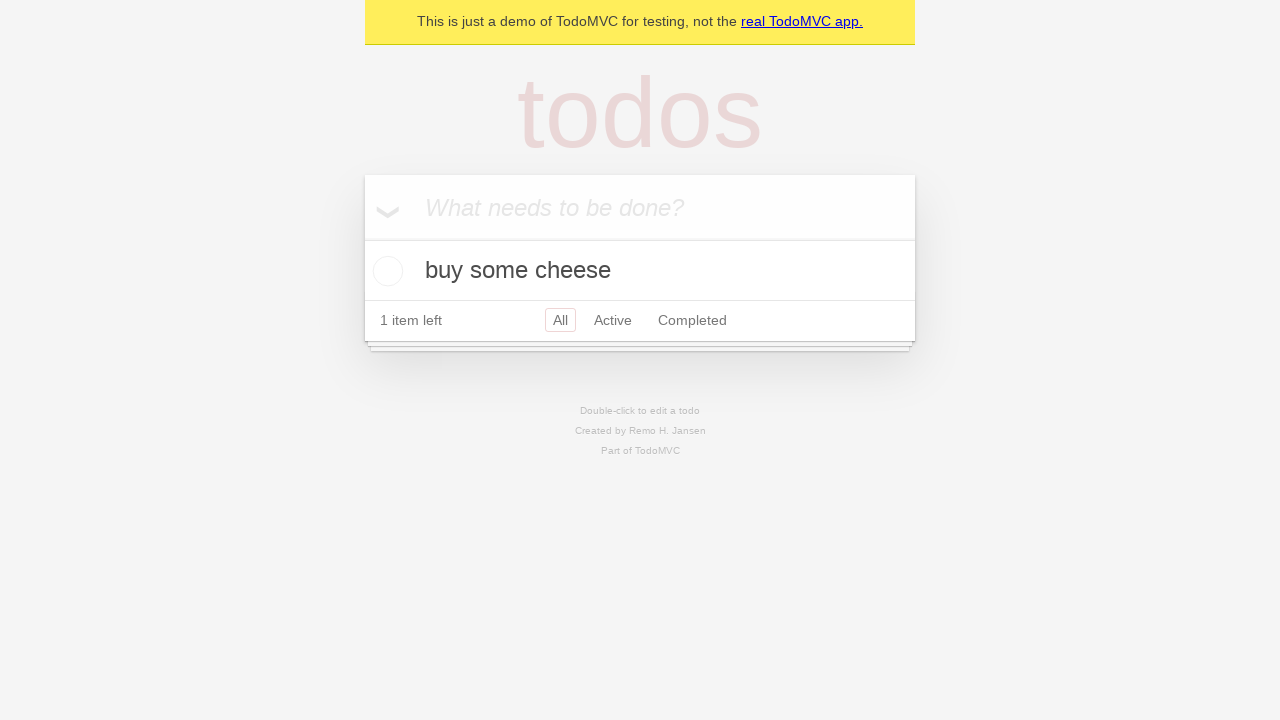

Todo item appeared in the list
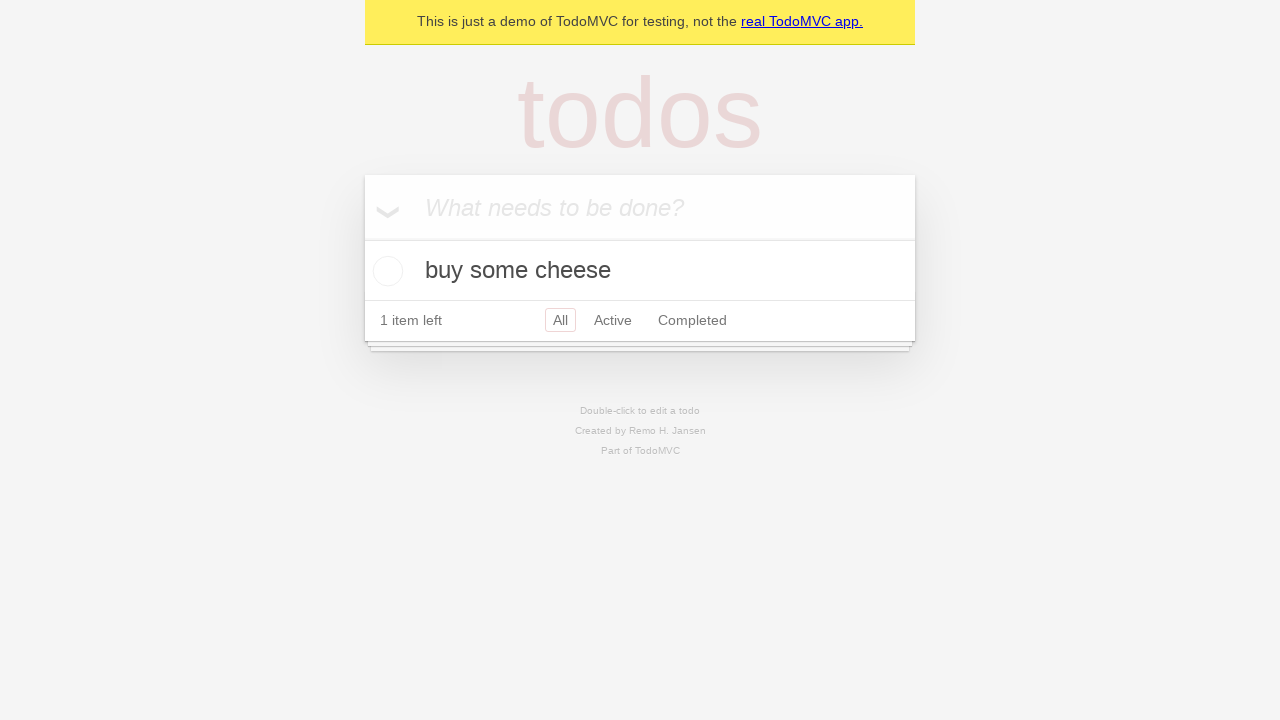

Verified input field is cleared after adding item
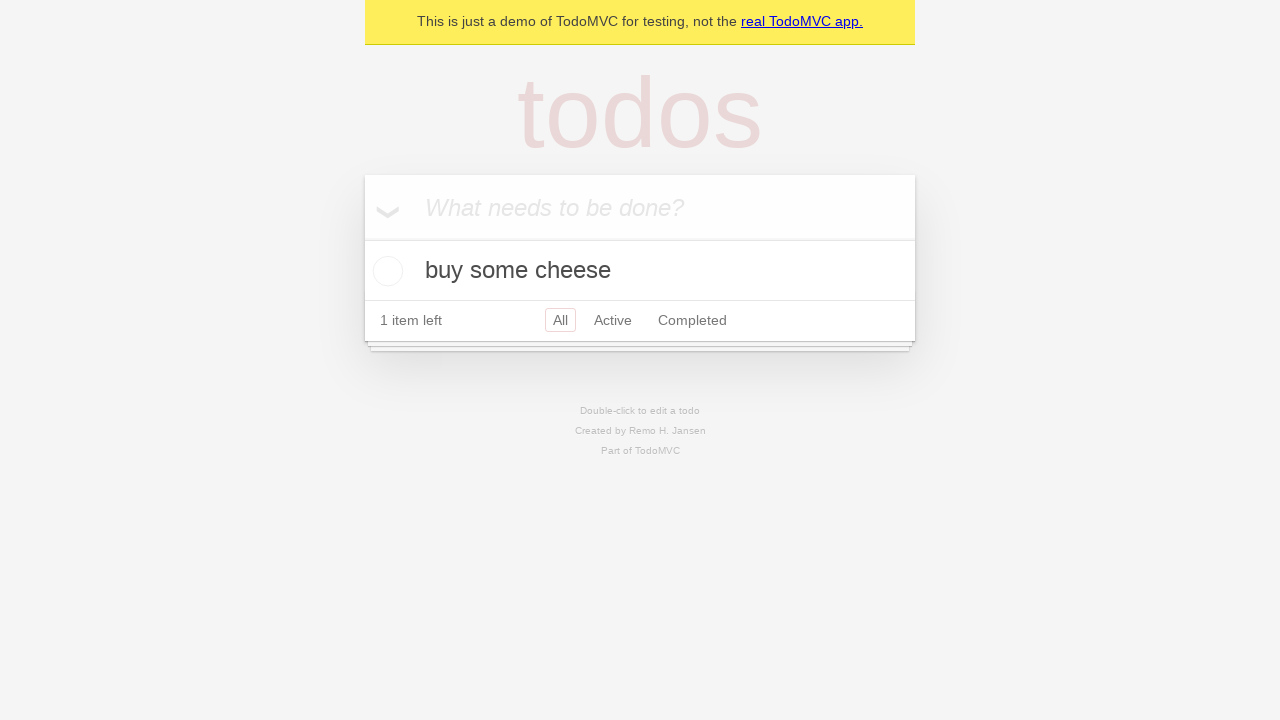

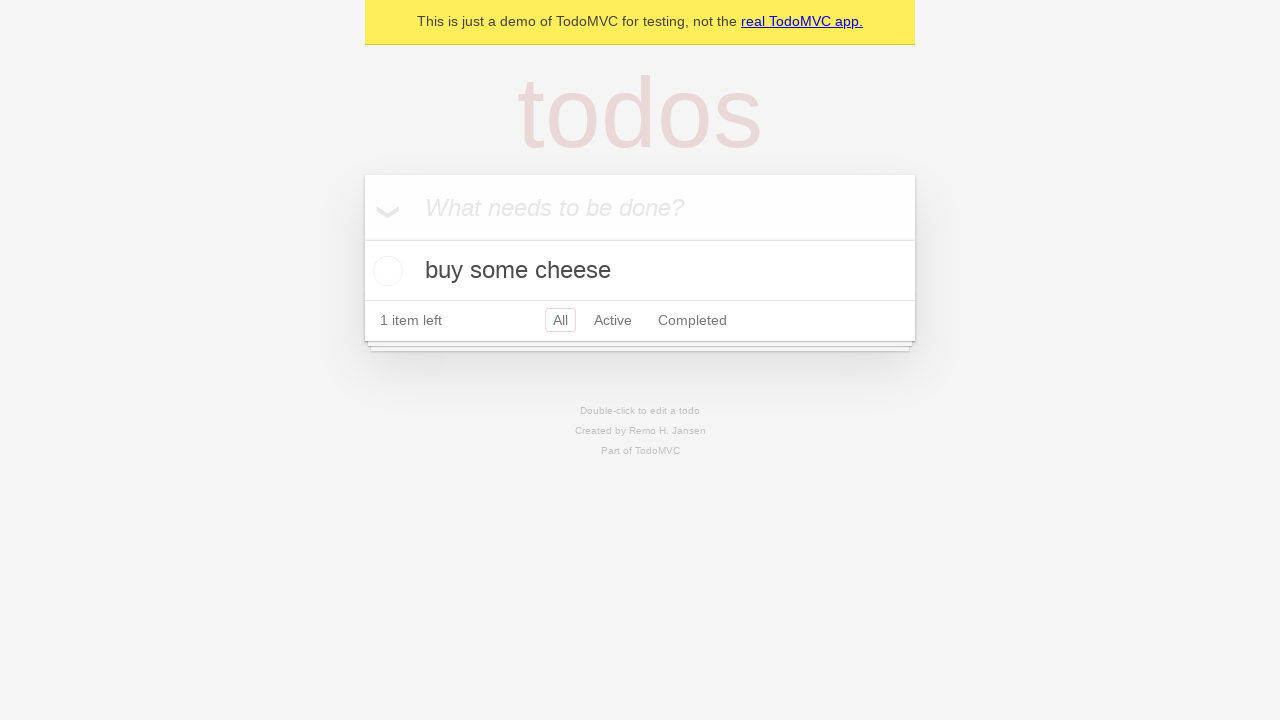